Tests table sorting functionality by clicking on a column header twice to sort in descending order, then verifies that the displayed data is properly sorted by comparing the original list with a programmatically sorted copy.

Starting URL: https://rahulshettyacademy.com/seleniumPractise/#/offers

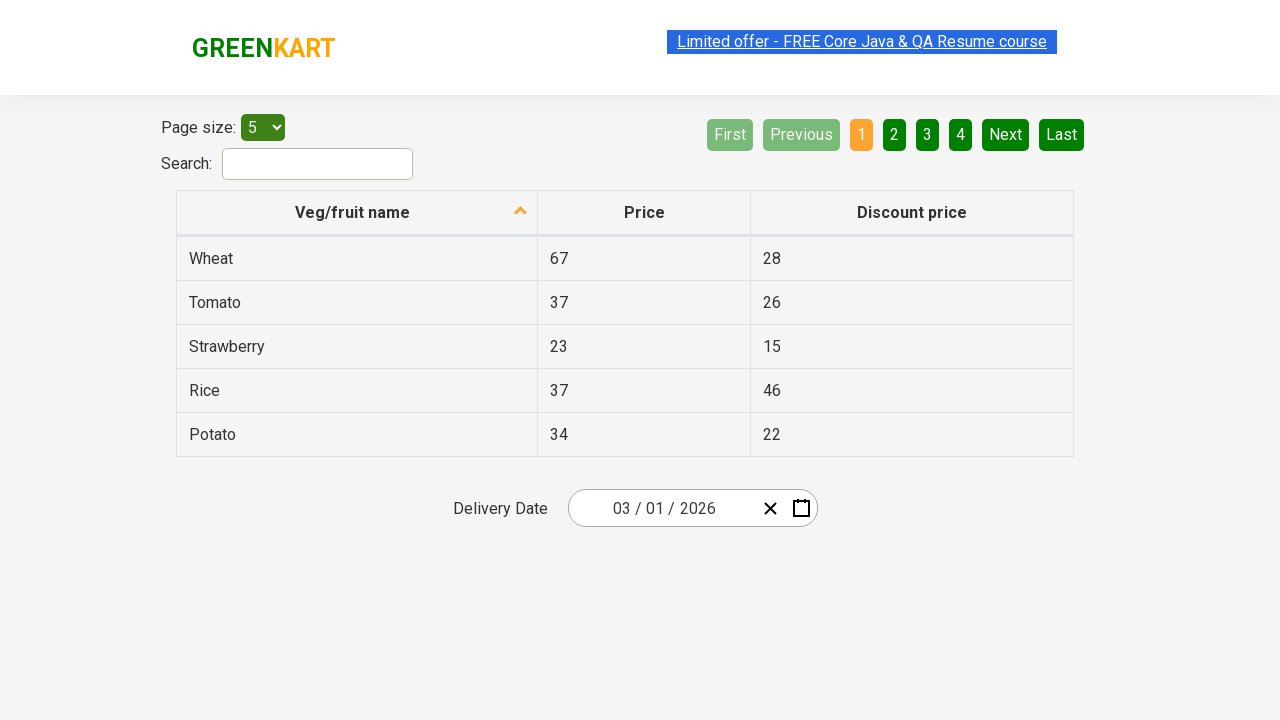

Clicked second column header to sort in ascending order at (644, 213) on tr th:nth-child(2)
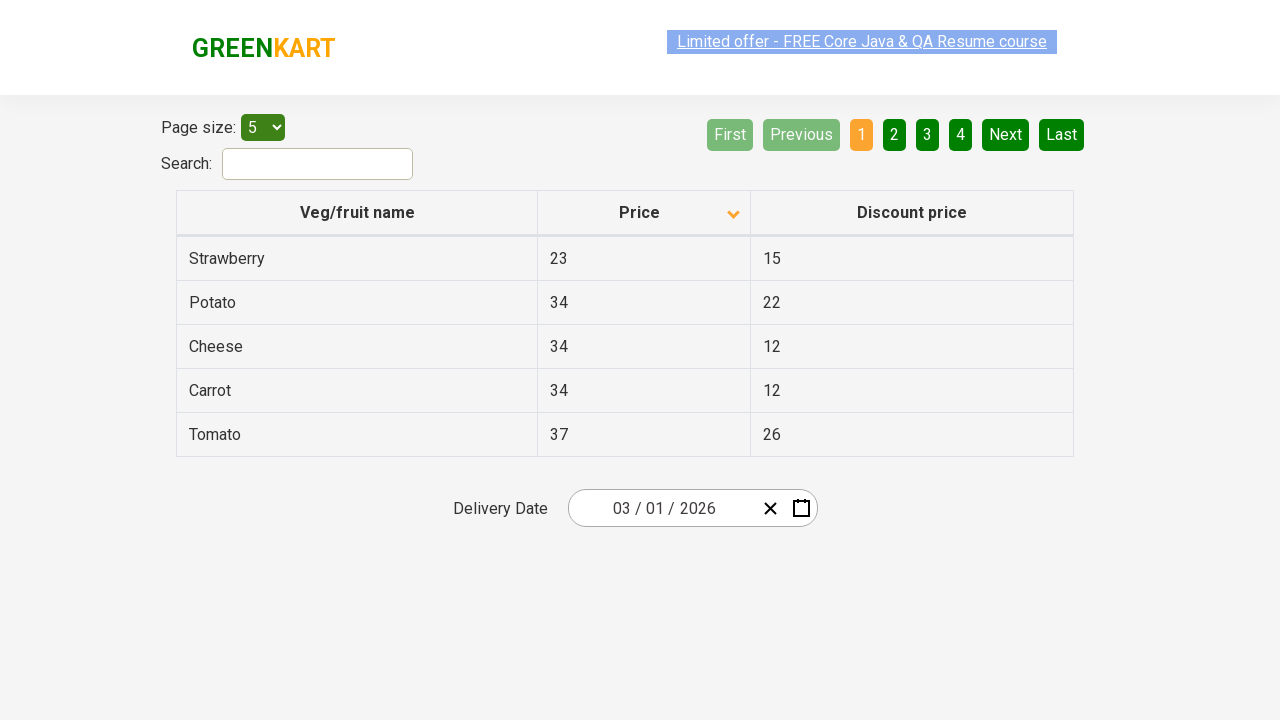

Clicked second column header again to sort in descending order at (644, 213) on tr th:nth-child(2)
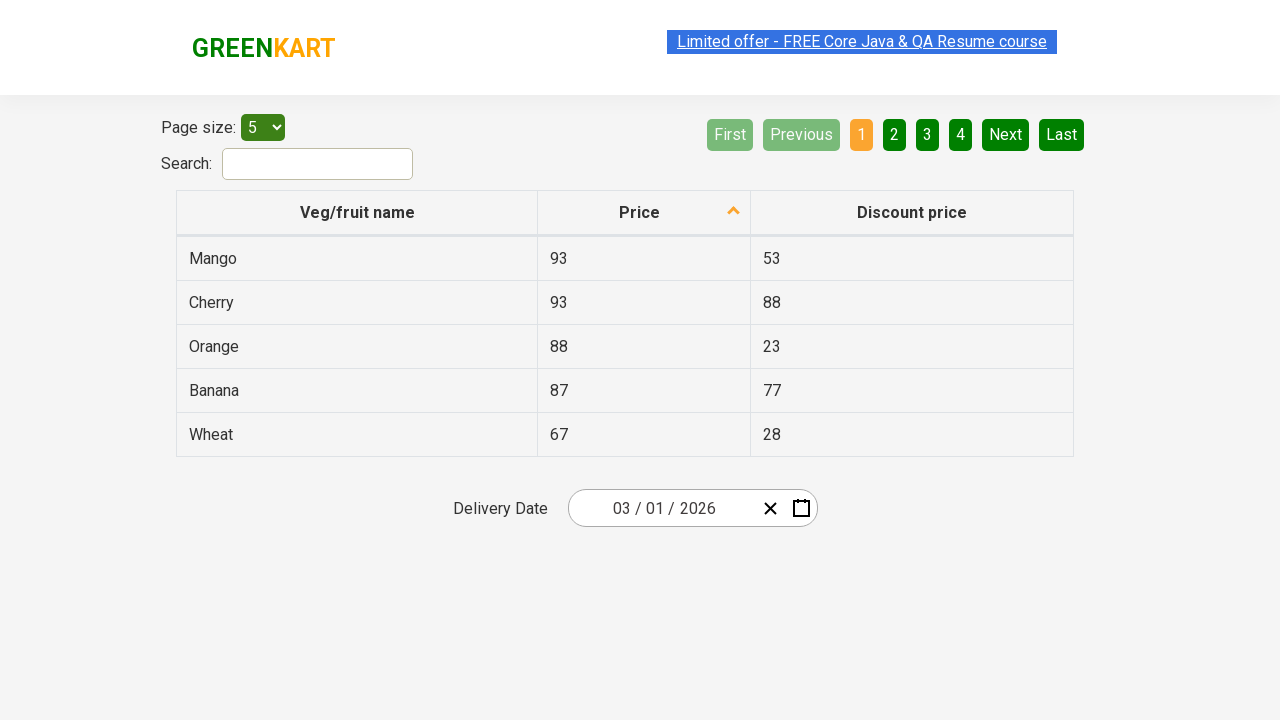

Table data loaded and is visible
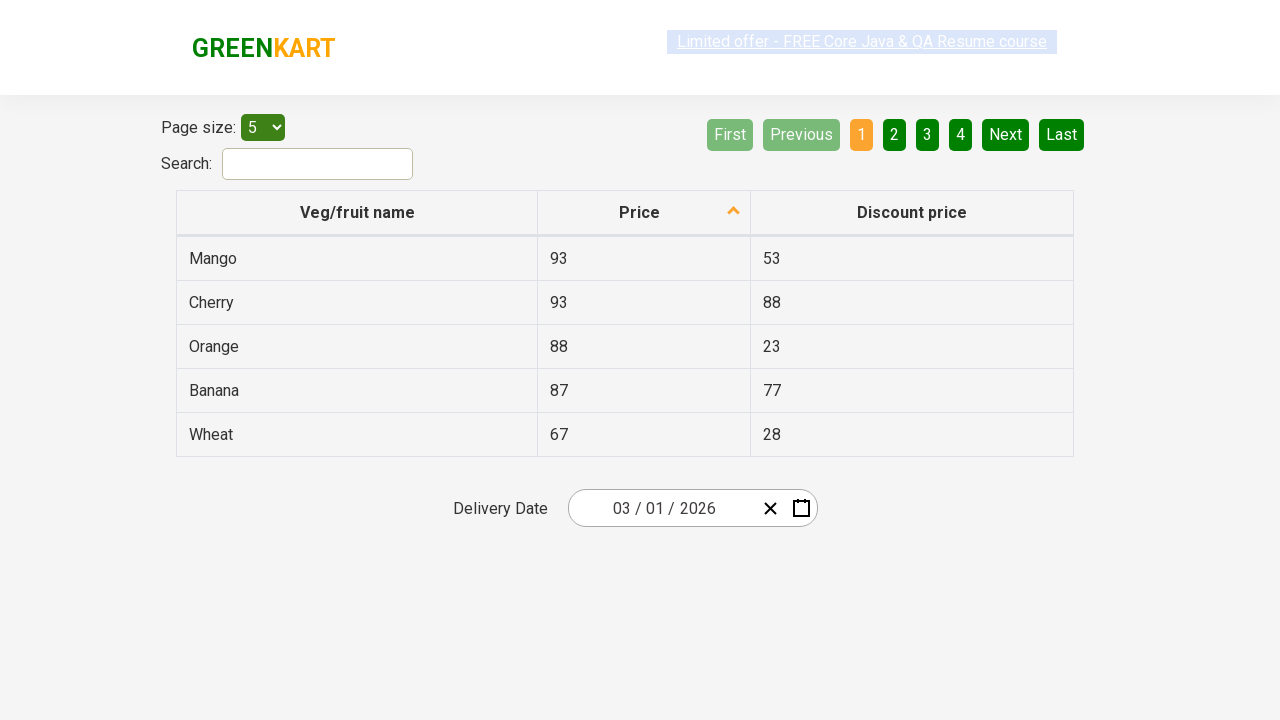

Retrieved 5 values from second column
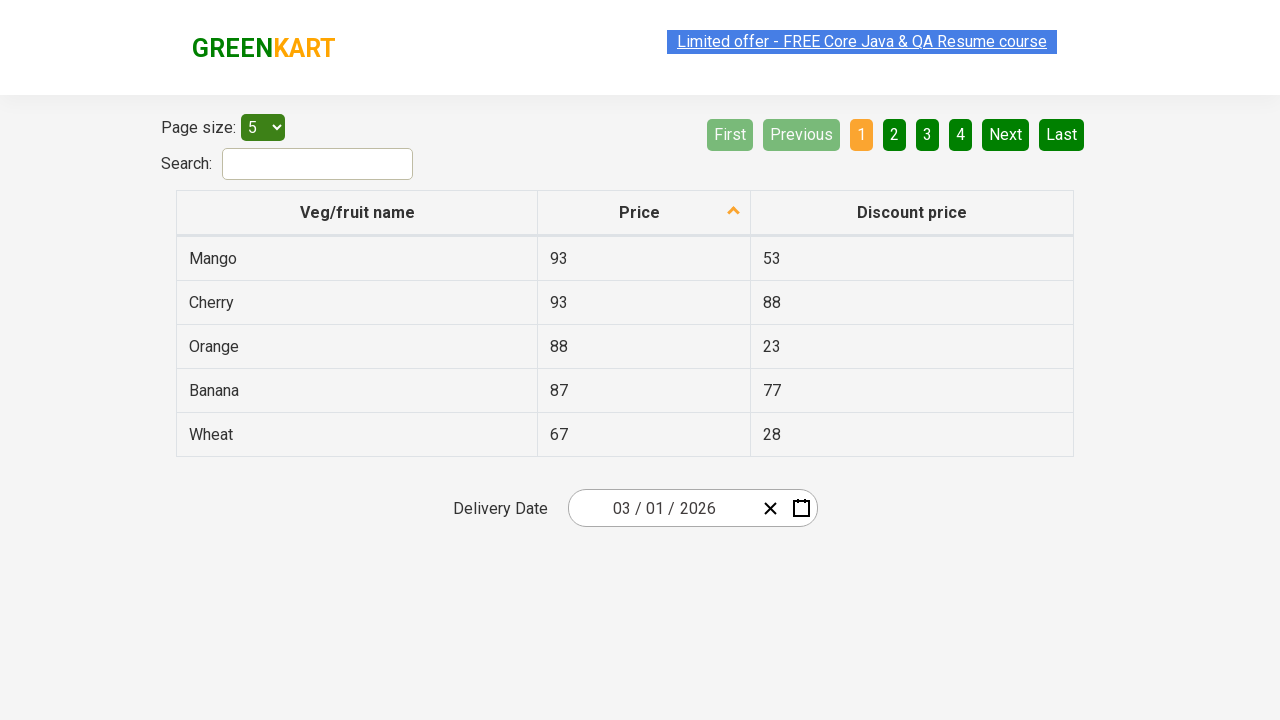

Created sorted copy of column values in descending order
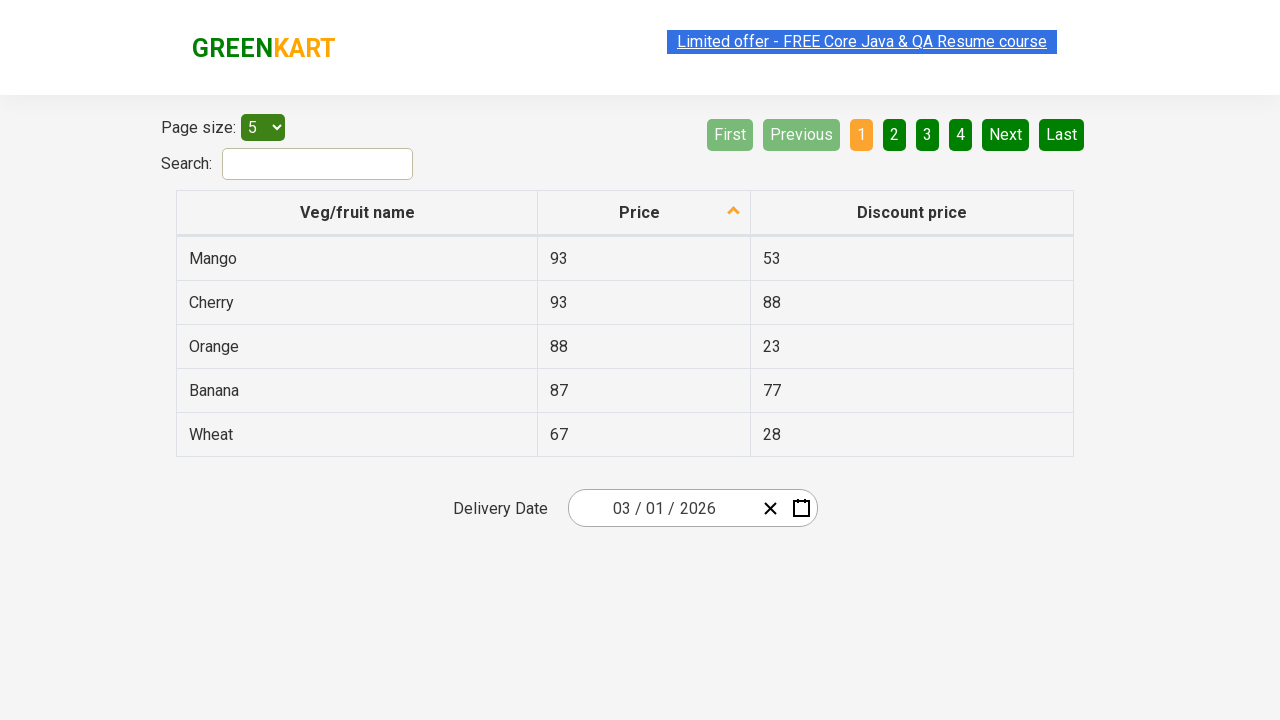

Verified table is correctly sorted in descending order
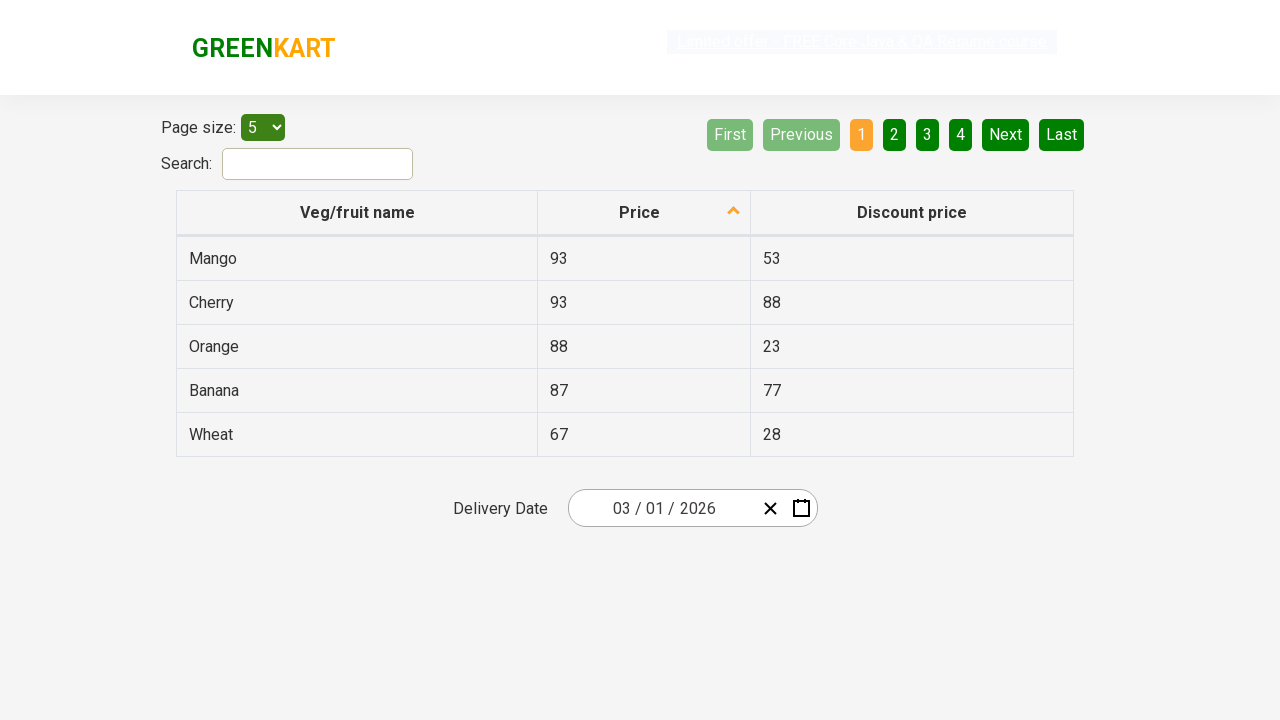

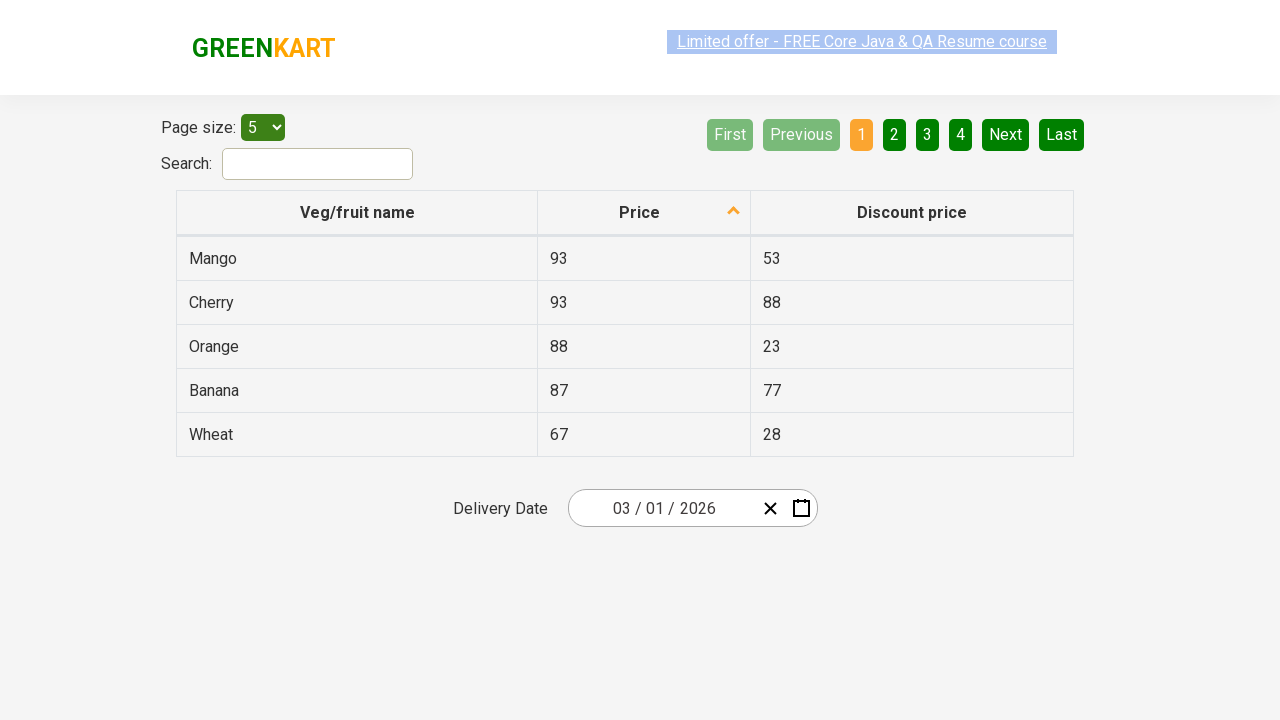